Tests navigation functionality by clicking the 'Plan' link in the navigation menu and verifying the page loads

Starting URL: http://www.neoceanplanning.com

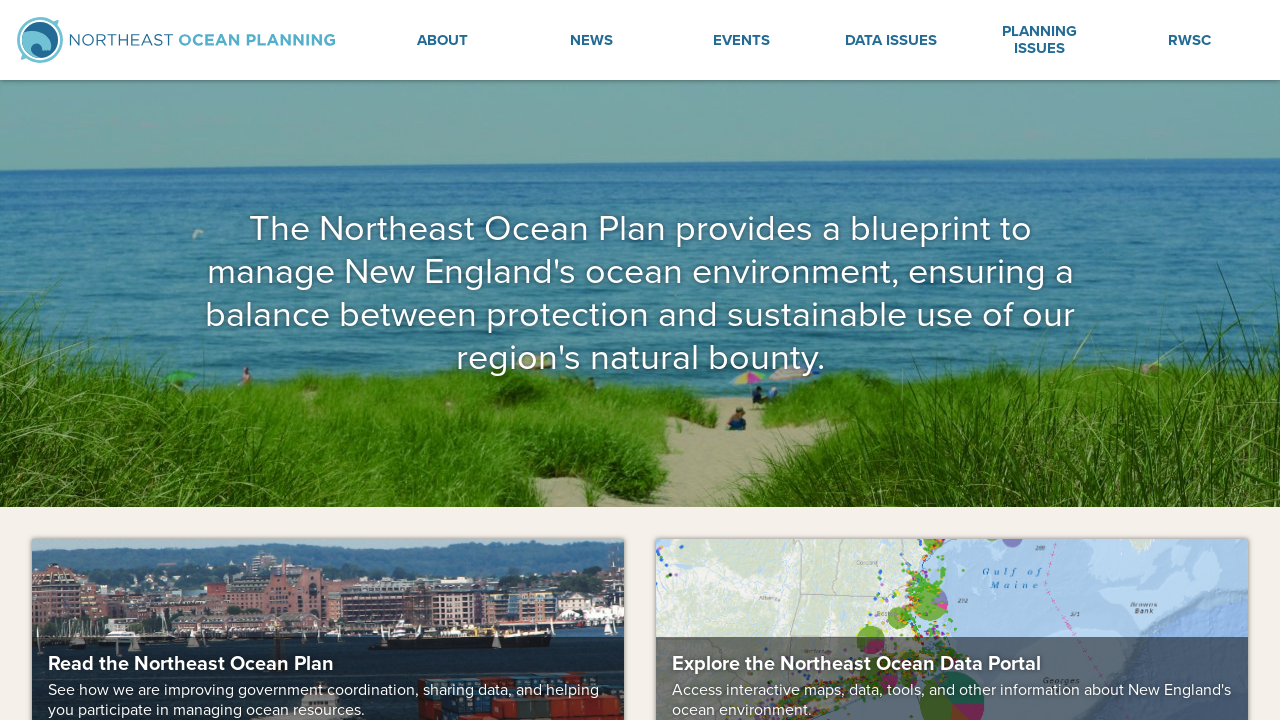

Clicked 'Plan' link in navigation menu at (443, 40) on .neop-nav li:first-child a
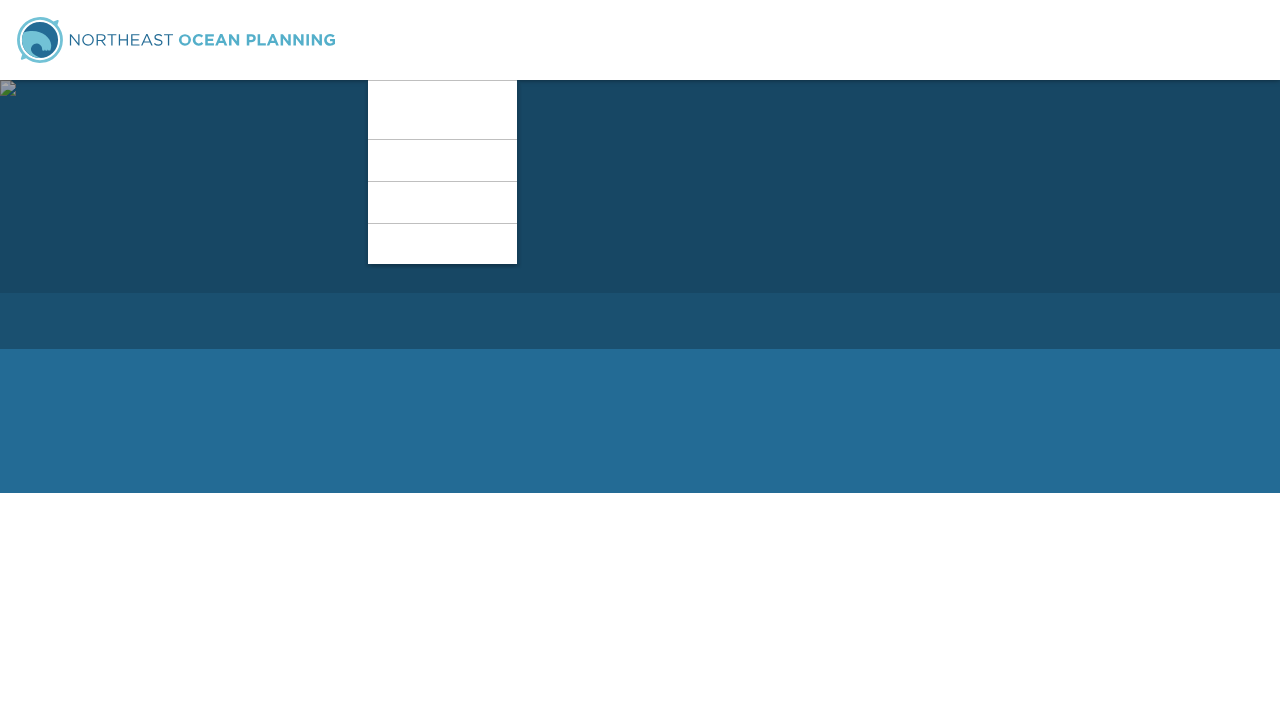

Page loaded after navigating to Plan section
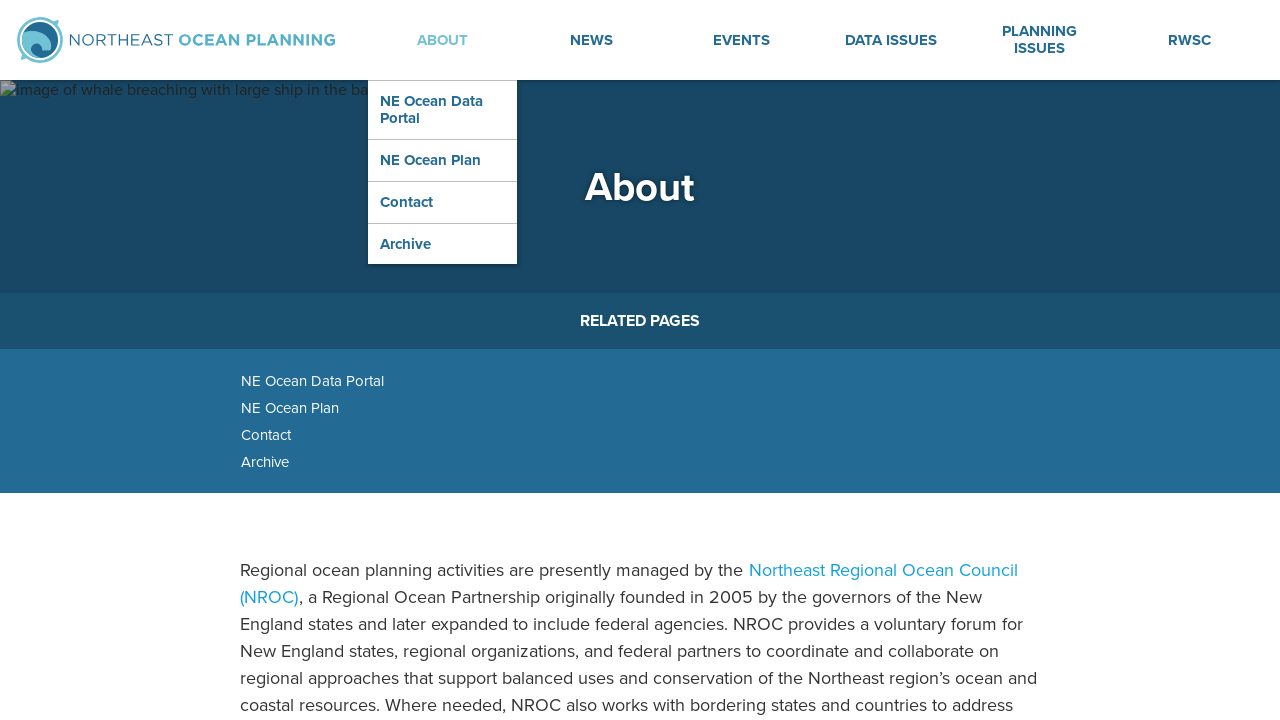

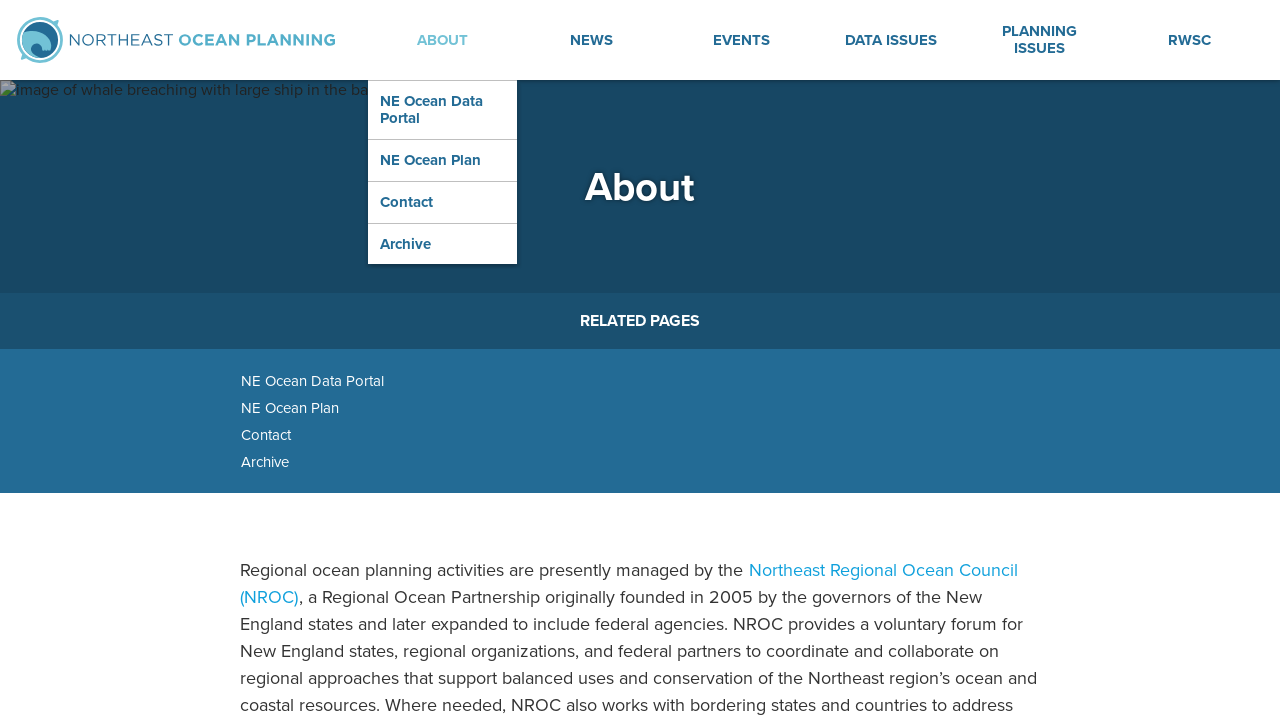